Tests the Taiwan judicial precedent search system by filling out search criteria including precedent type, date range, and court selection, then submitting the search and navigating through paginated results.

Starting URL: https://judgment.judicial.gov.tw/FJUD/Default_AD.aspx

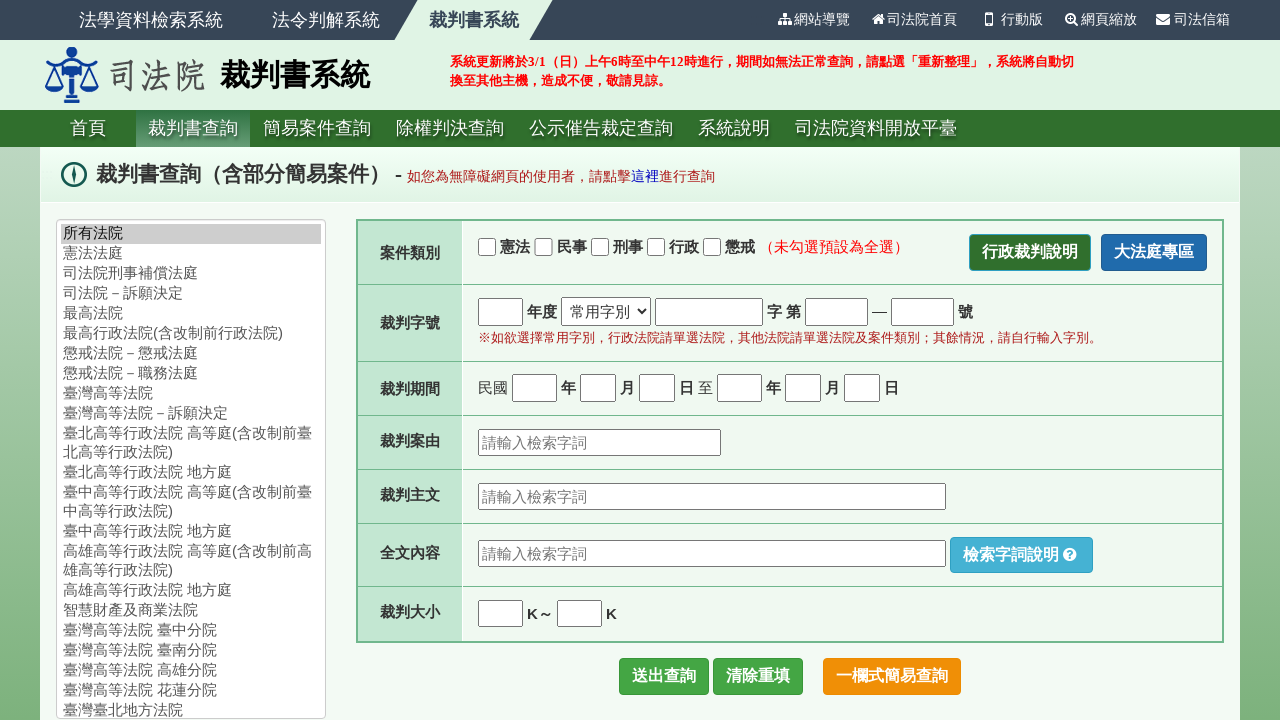

Selected precedent type M by clicking radio button at (600, 247) on xpath=//*[@id='vtype_M']/input
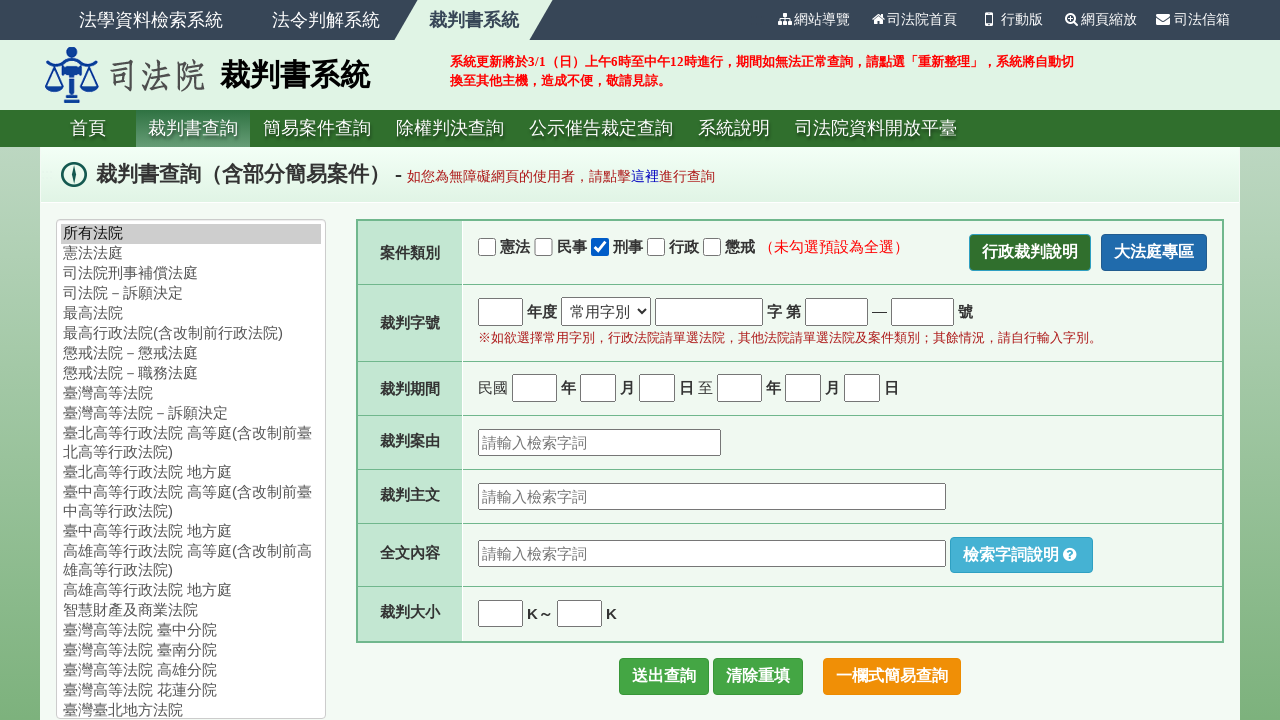

Filled start year field with '113' on input[name='dy1']
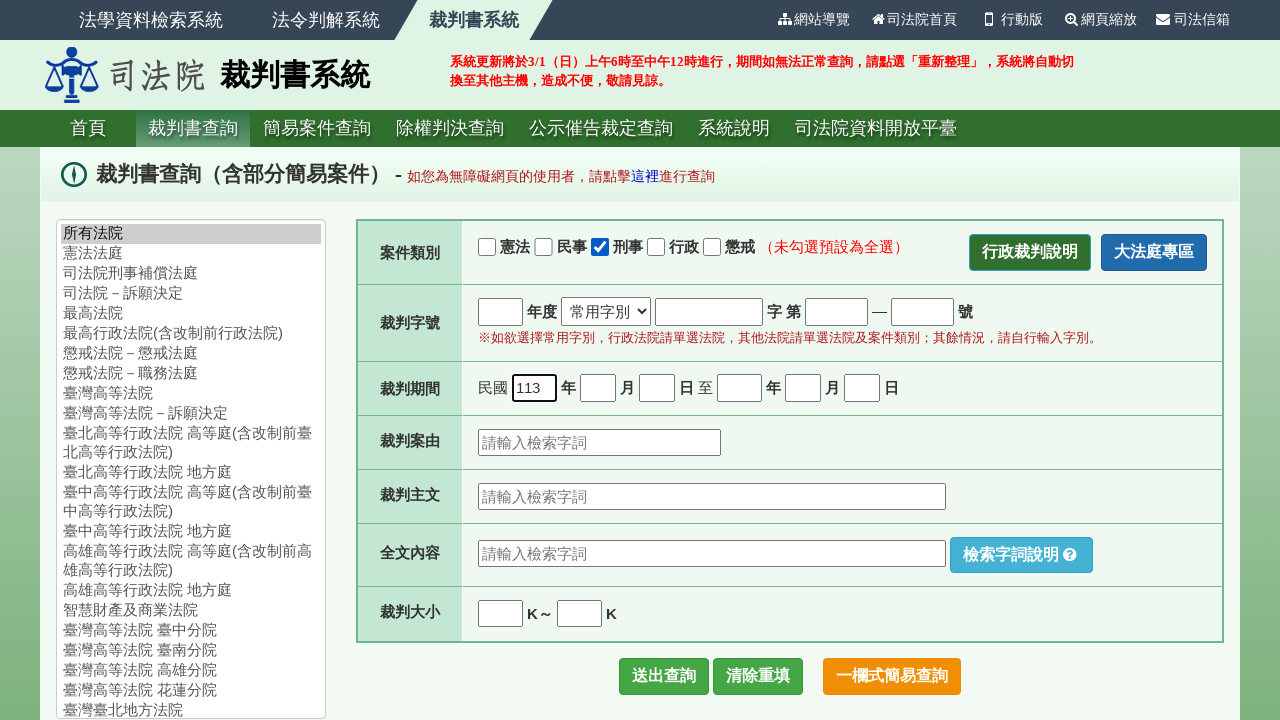

Filled start month field with '7' on input[name='dm1']
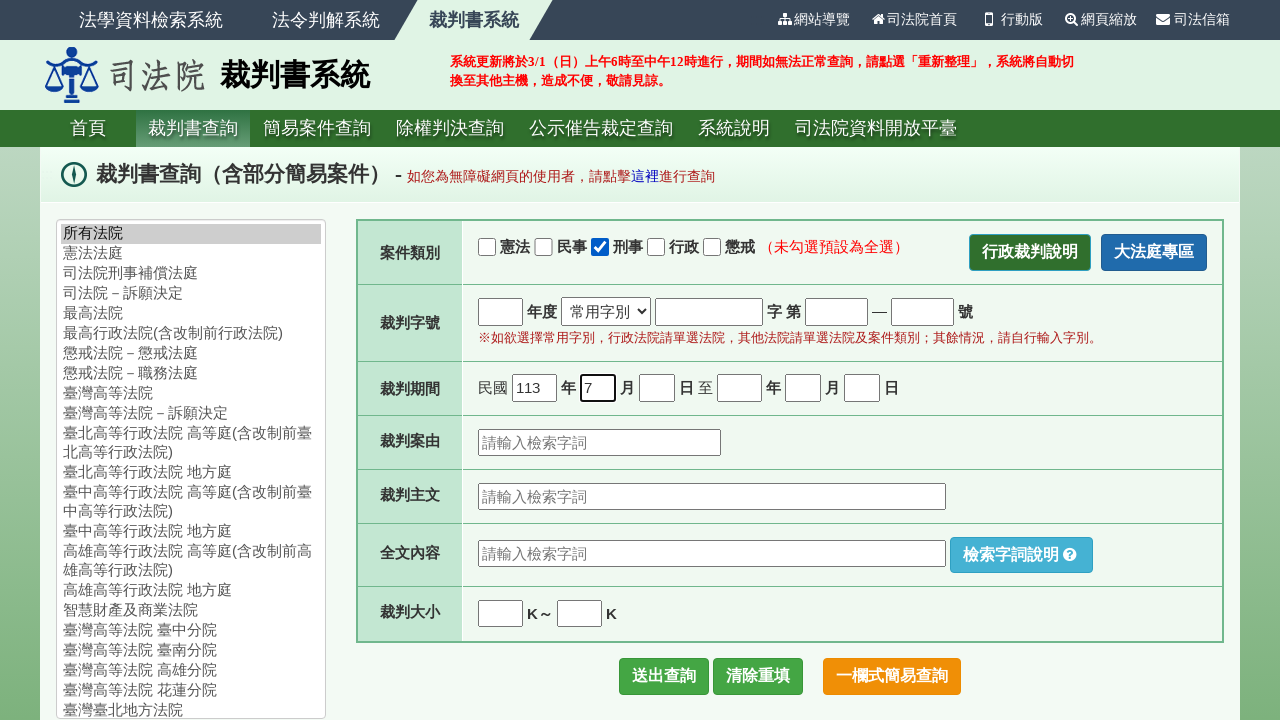

Filled start day field with '16' on input[name='dd1']
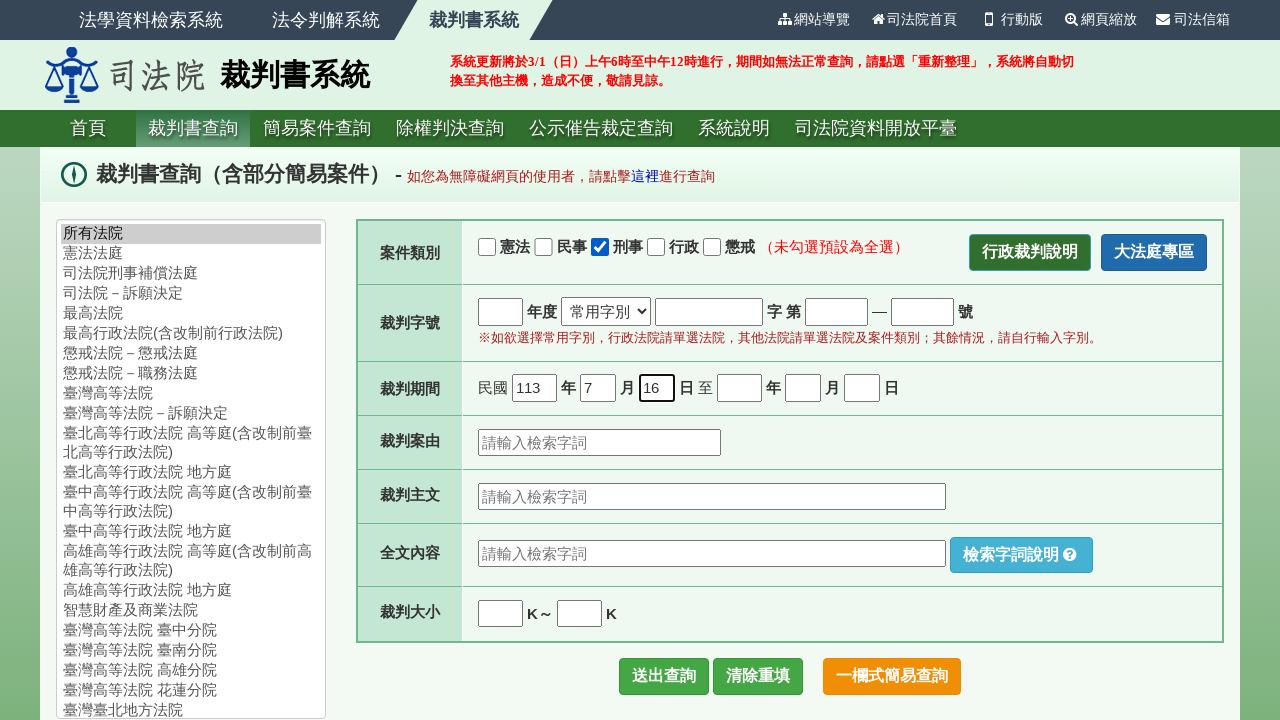

Filled end year field with '113' on input[name='dy2']
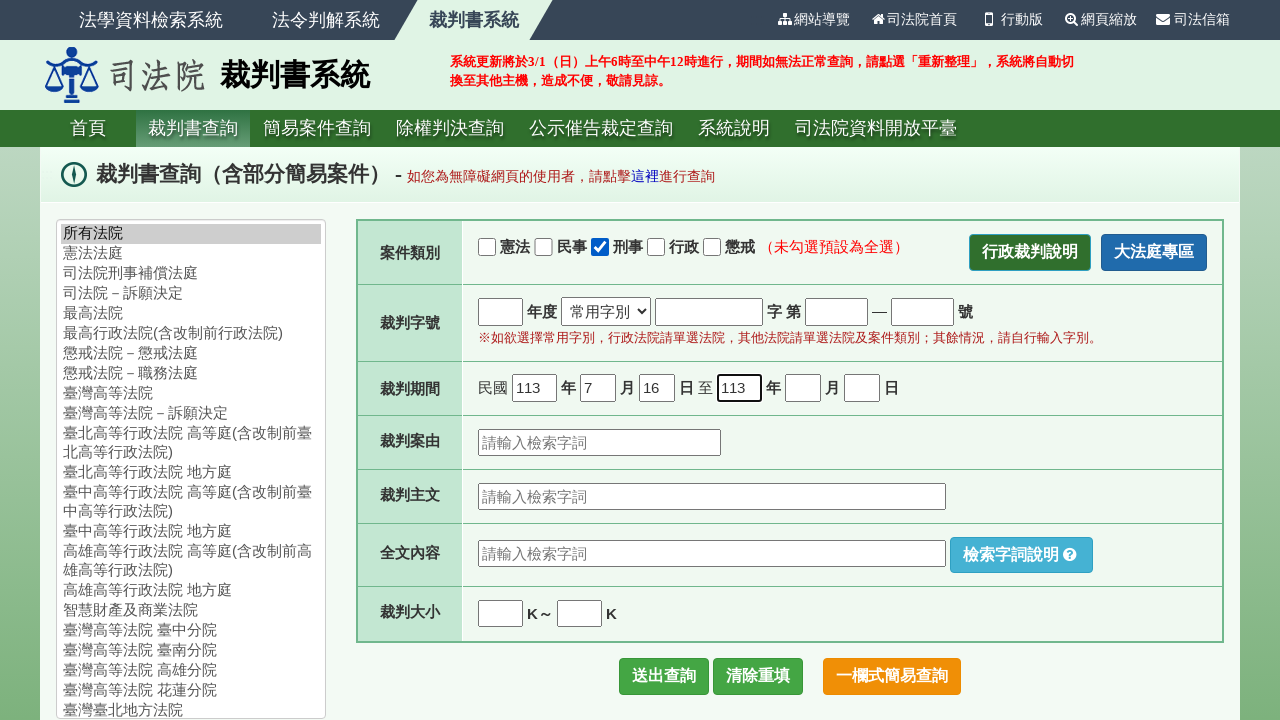

Filled end month field with '7' on input[name='dm2']
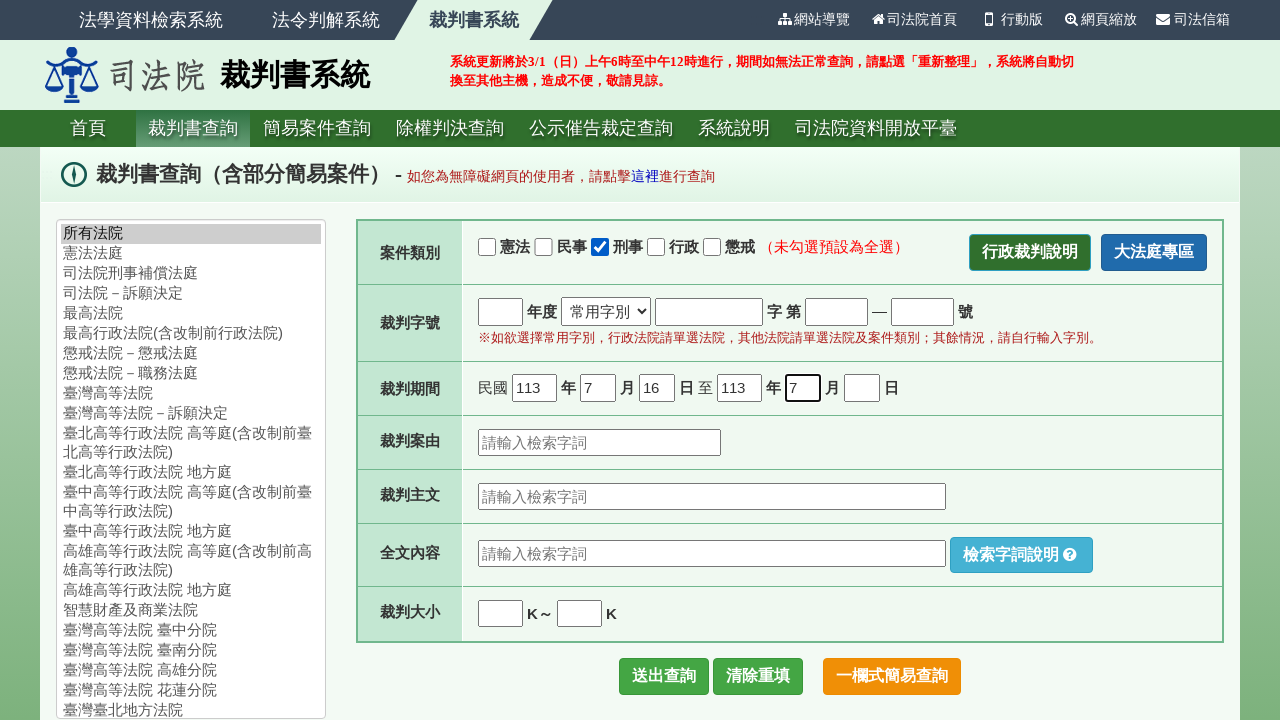

Filled end day field with '30' on input[name='dd2']
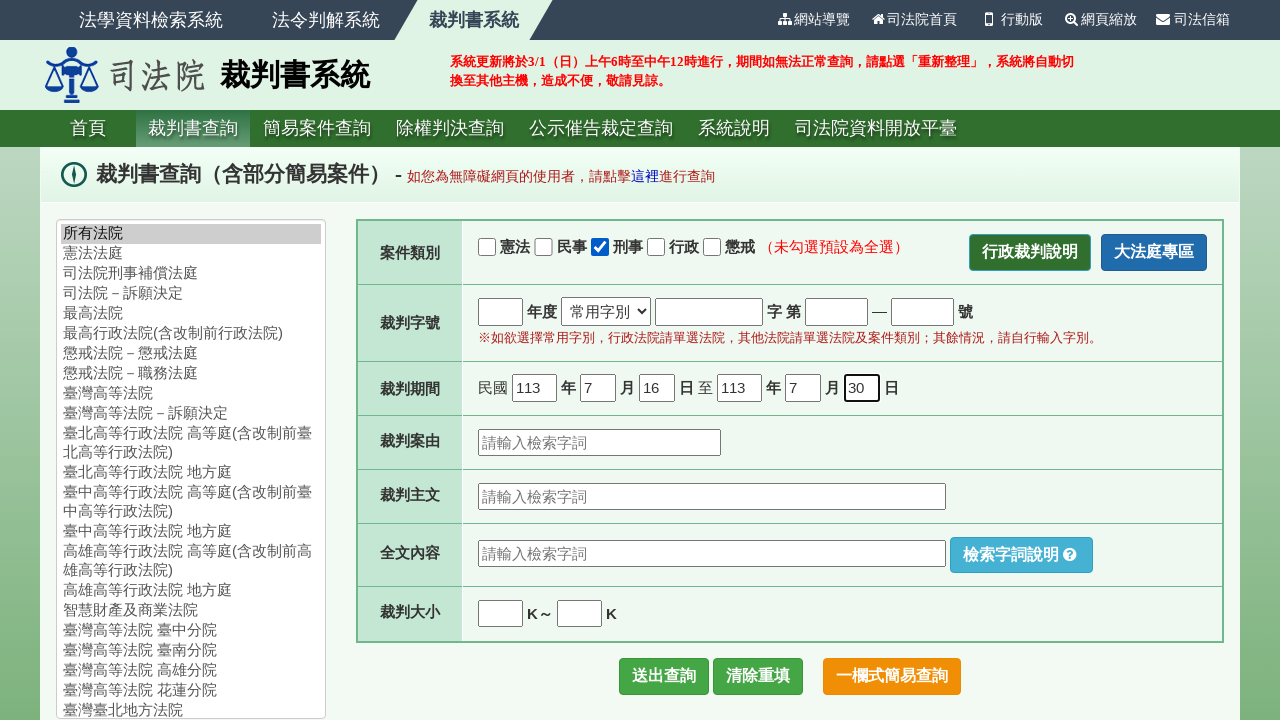

Selected 22nd court option from dropdown on #jud_court
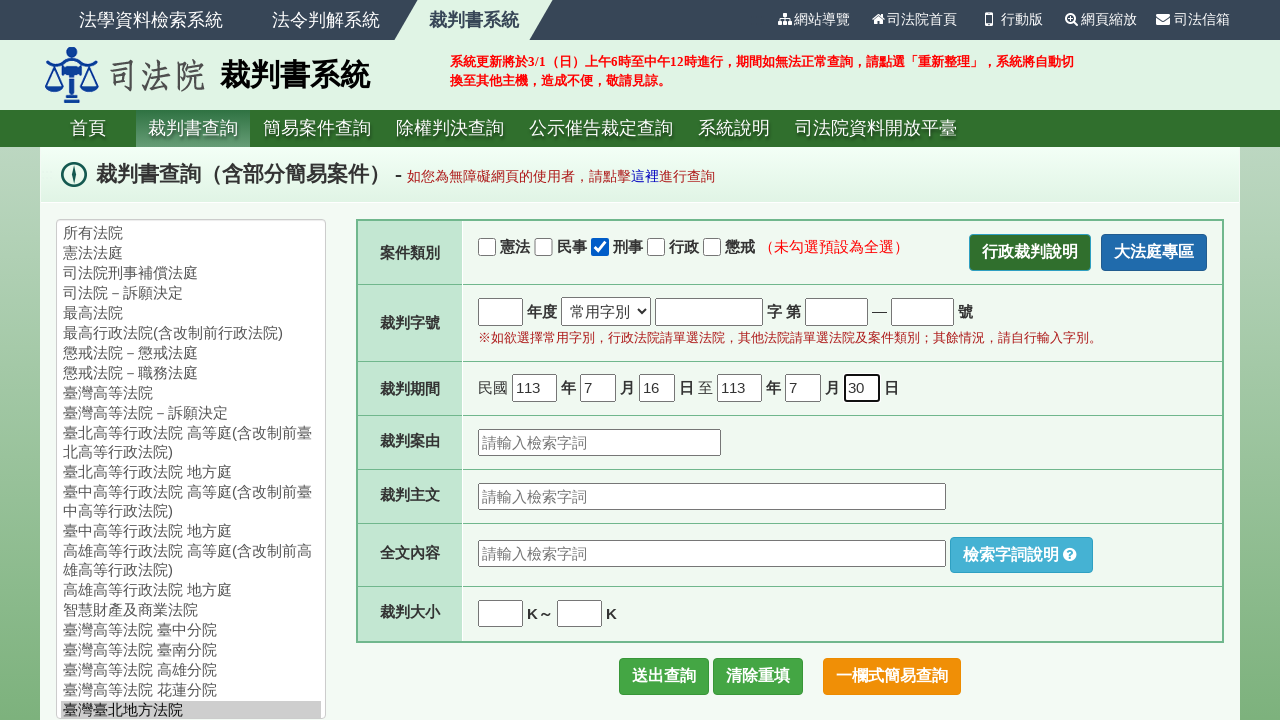

Clicked search button to submit query at (664, 676) on input[name='ctl00$cp_content$btnQry']
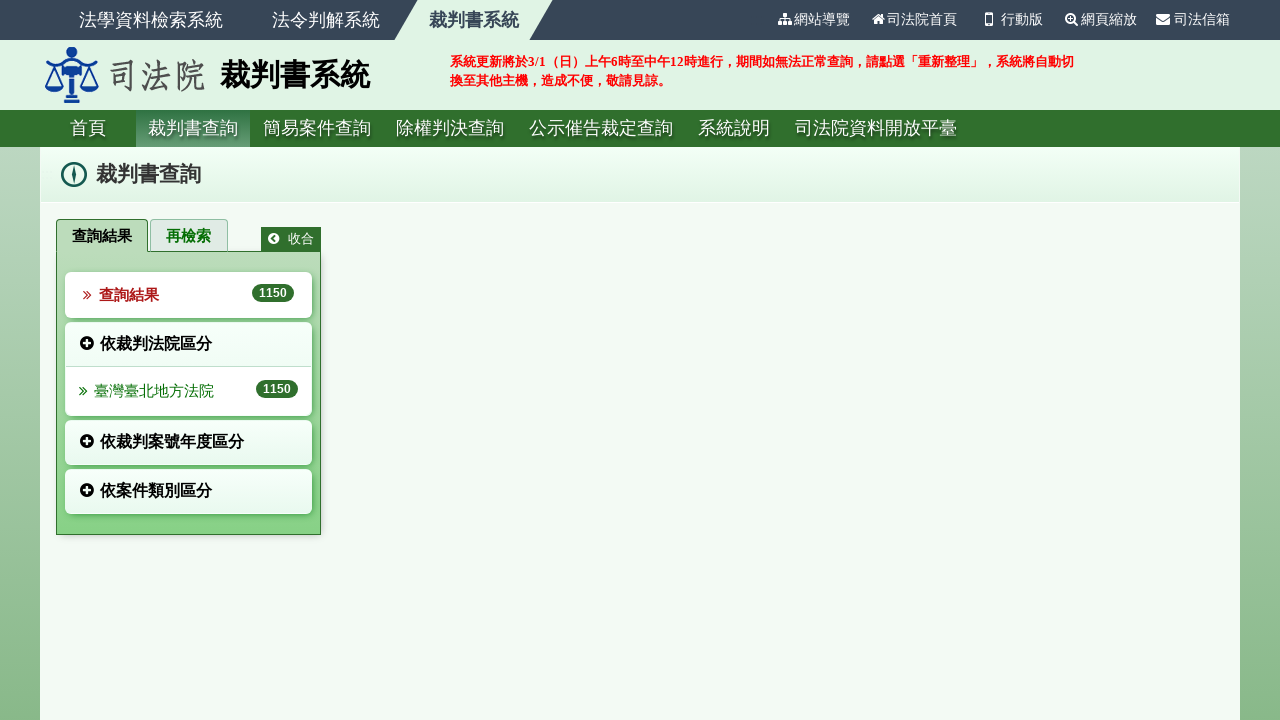

Results iframe loaded
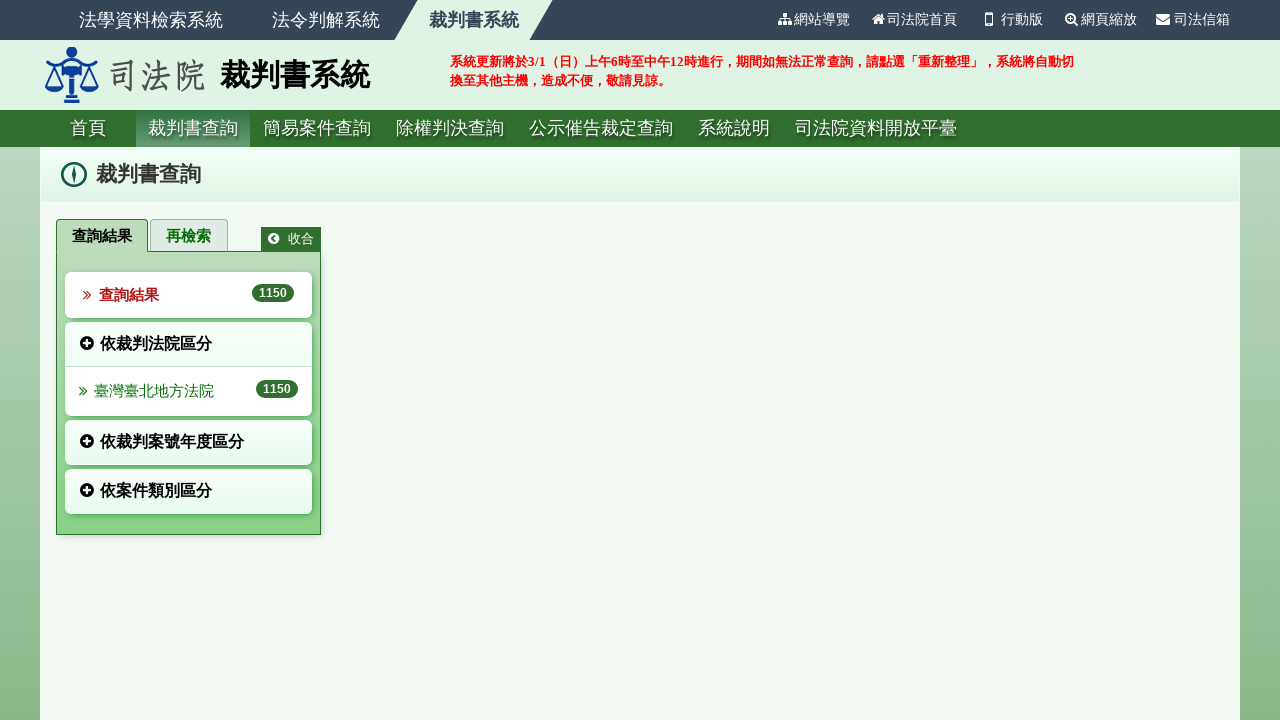

Switched to results iframe
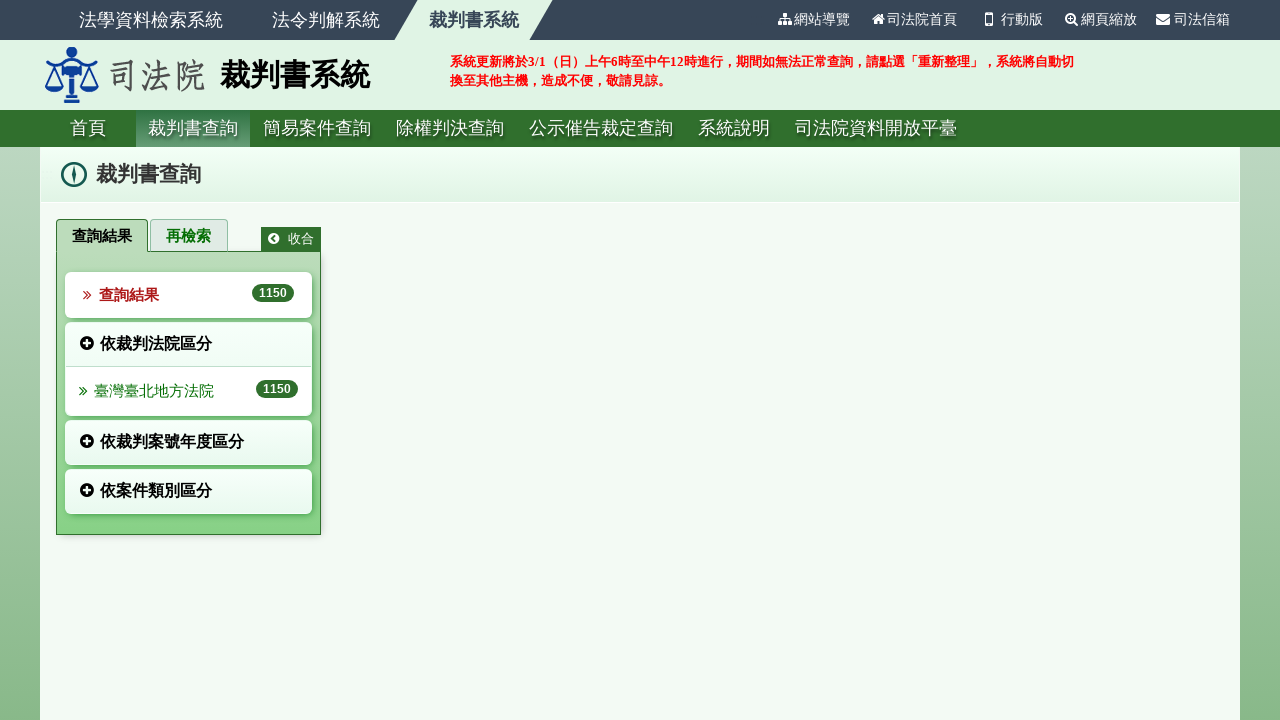

Search results loaded in iframe with title element visible
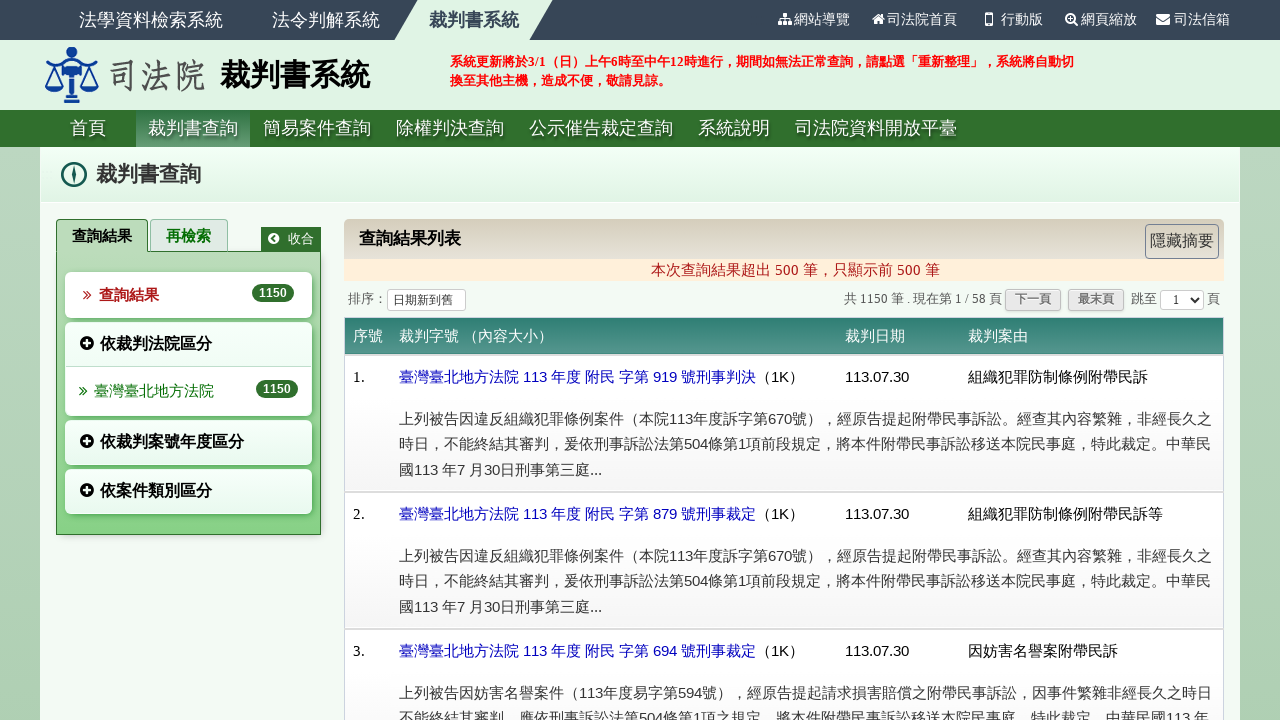

Clicked next page button to navigate to next results page at (1033, 300) on #hlNext
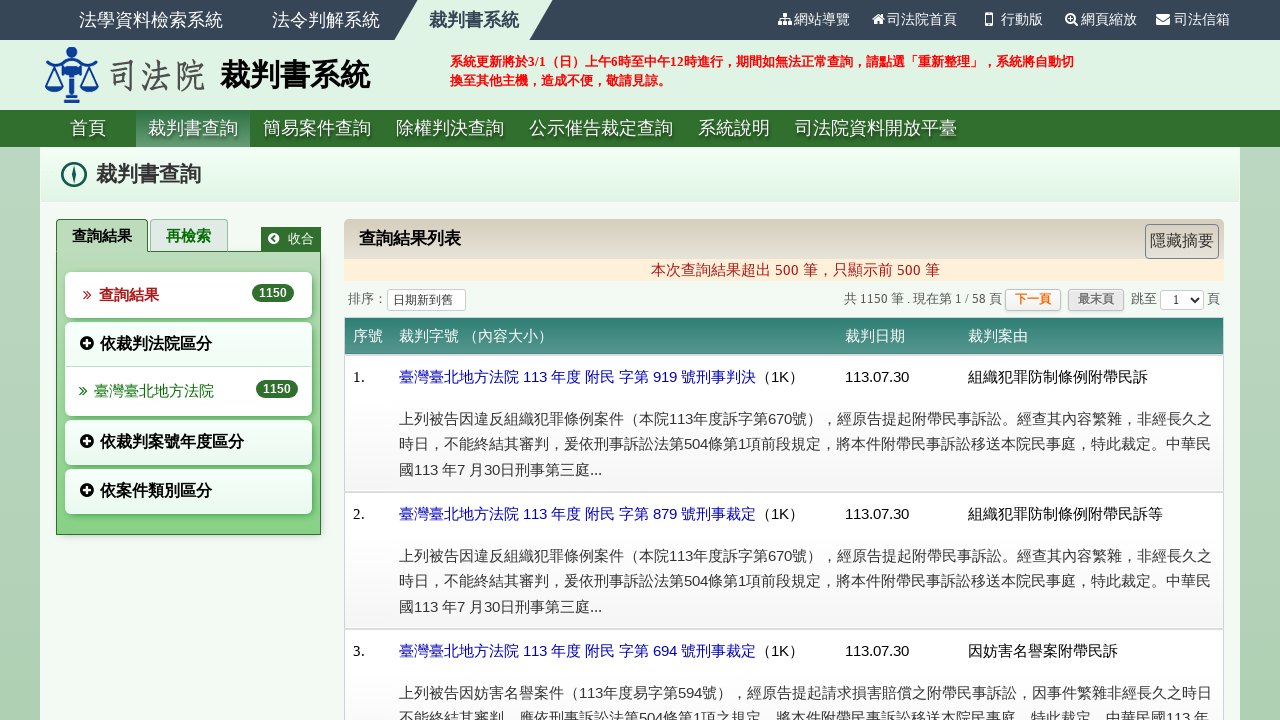

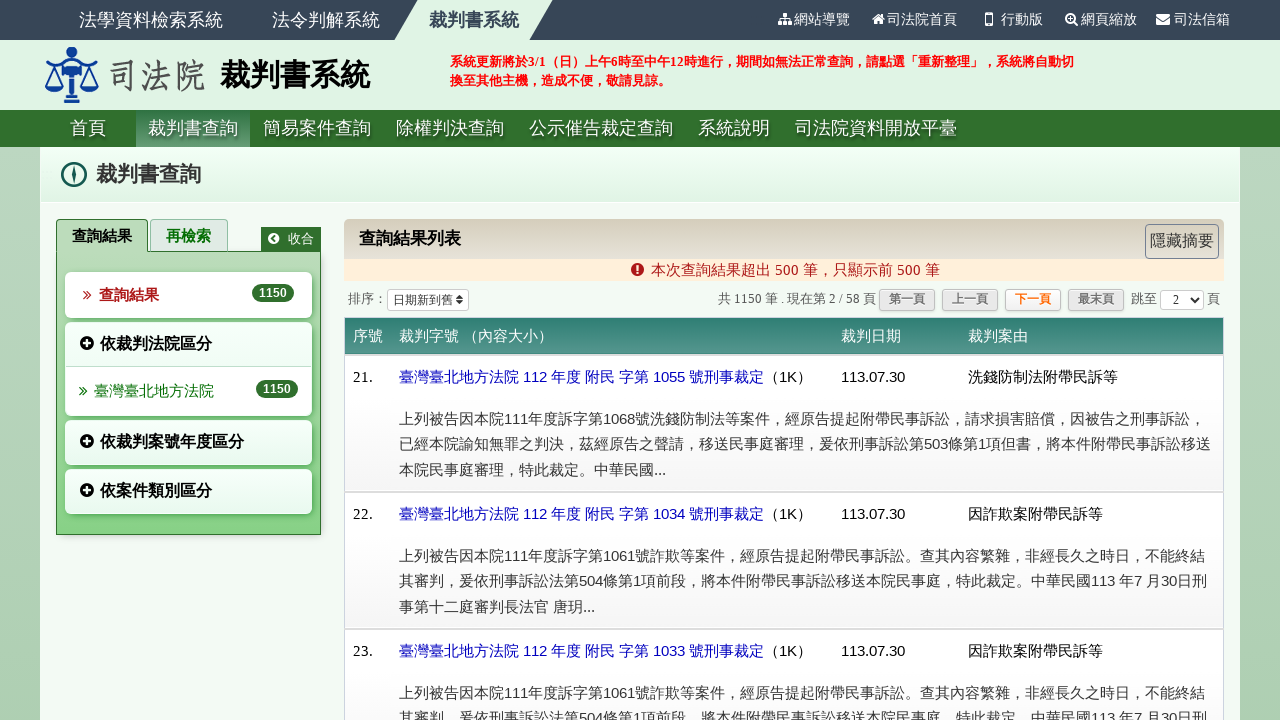